Solves a math captcha by calculating the sum of two displayed numbers and selecting the result from a dropdown menu

Starting URL: http://suninjuly.github.io/selects1.html

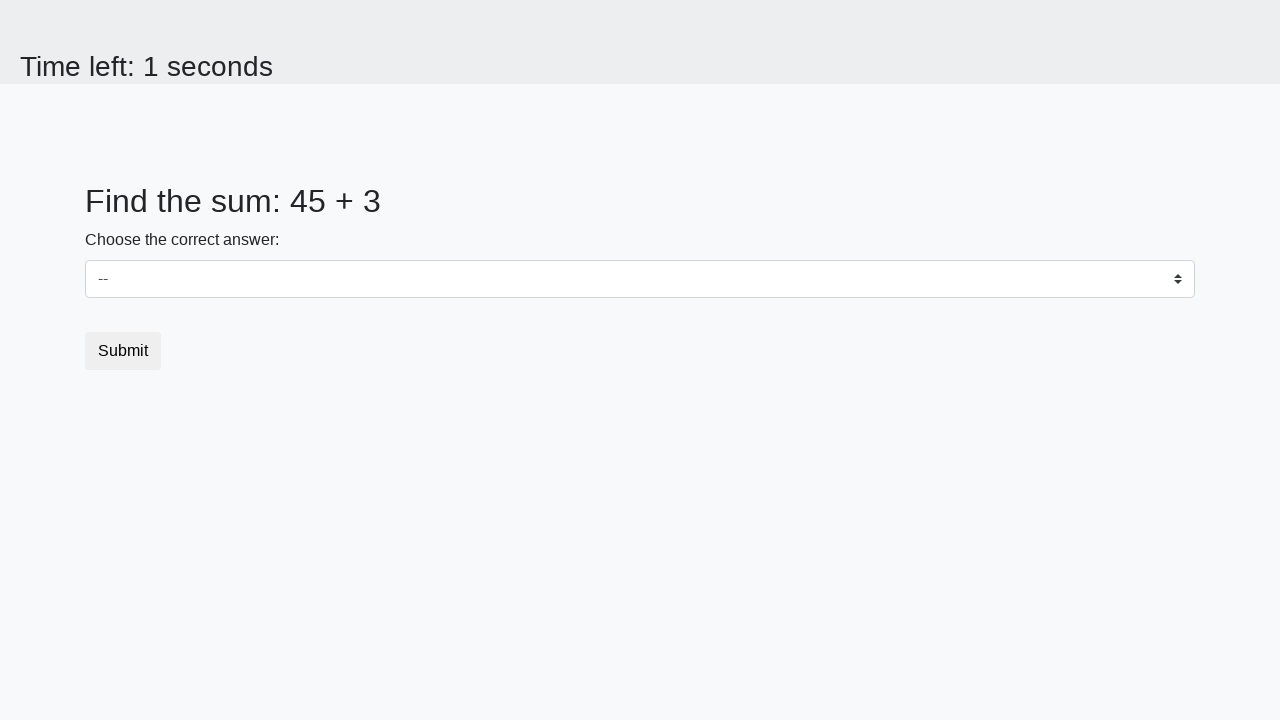

Retrieved first number from #num1 element
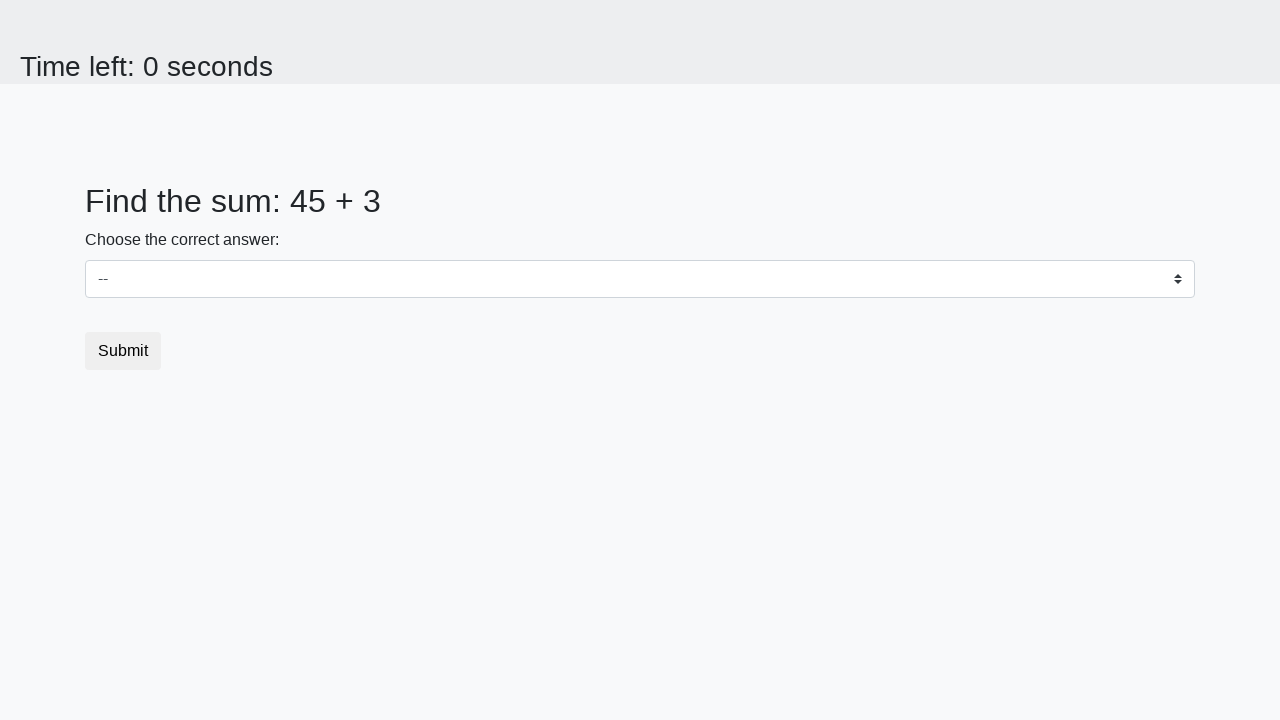

Retrieved second number from #num2 element
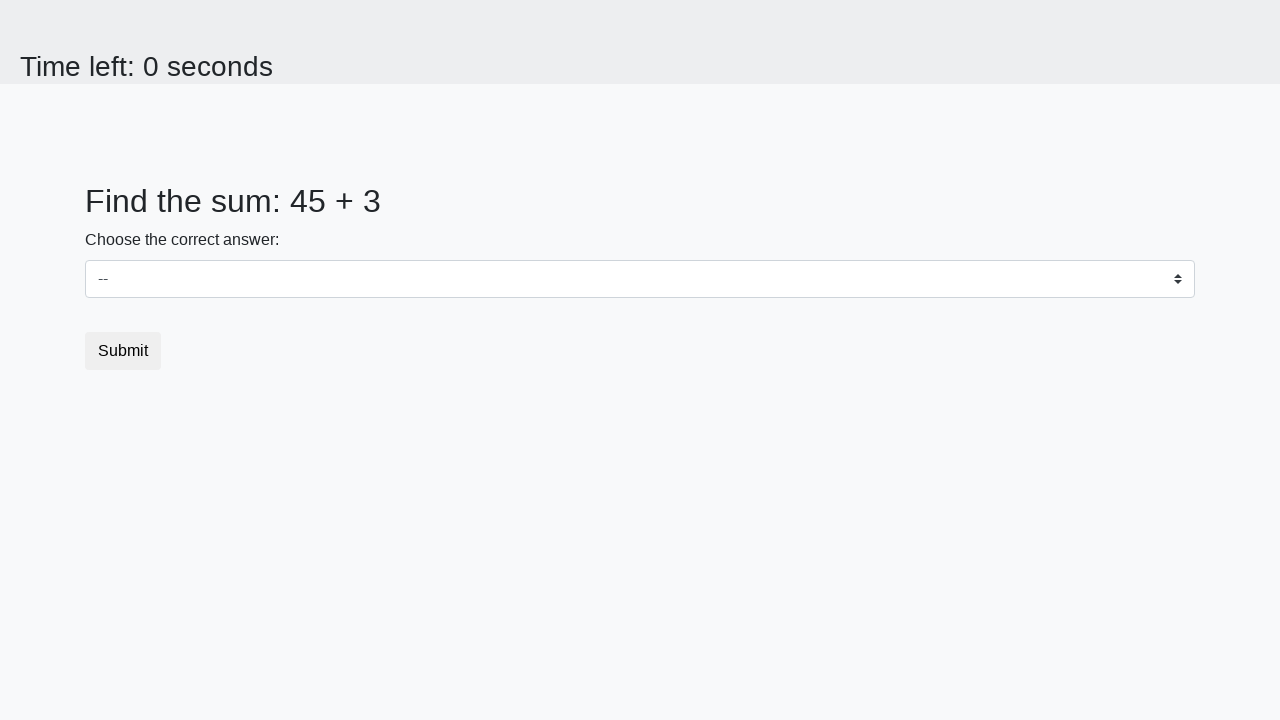

Calculated sum of 45 + 3 = 48
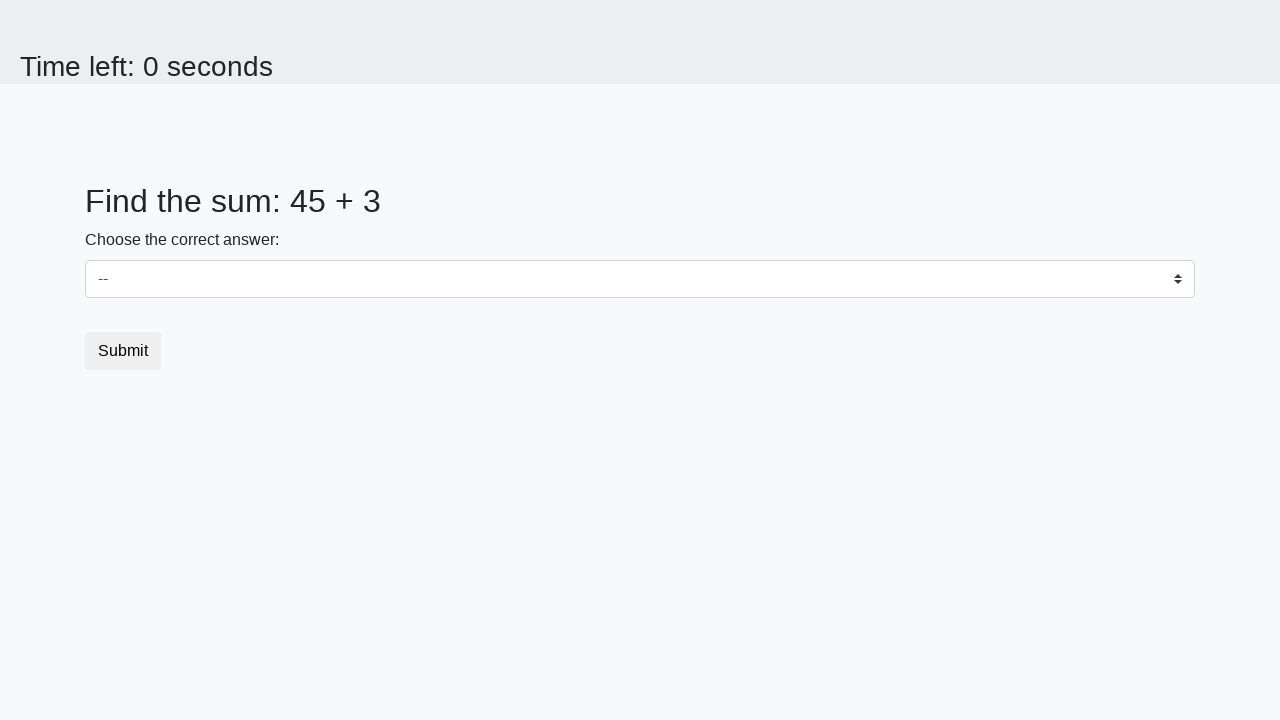

Selected 48 from the dropdown menu on #dropdown
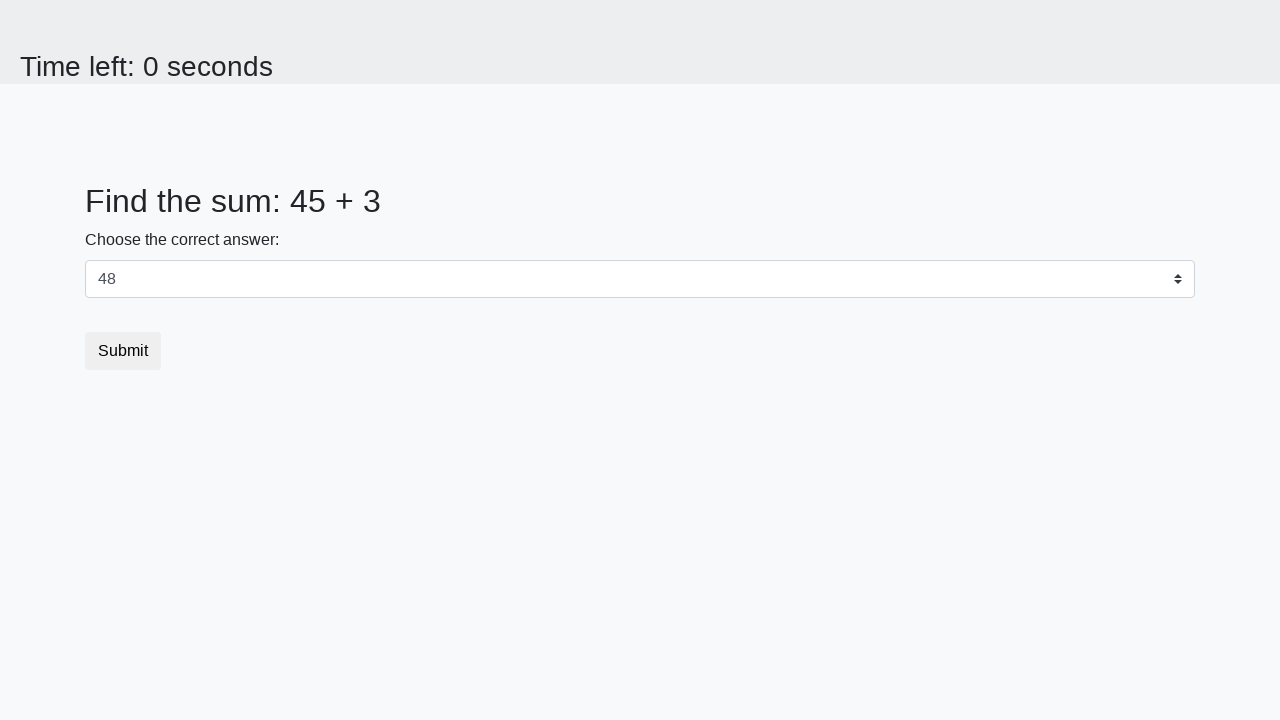

Clicked the submit button at (123, 351) on .btn.btn-default
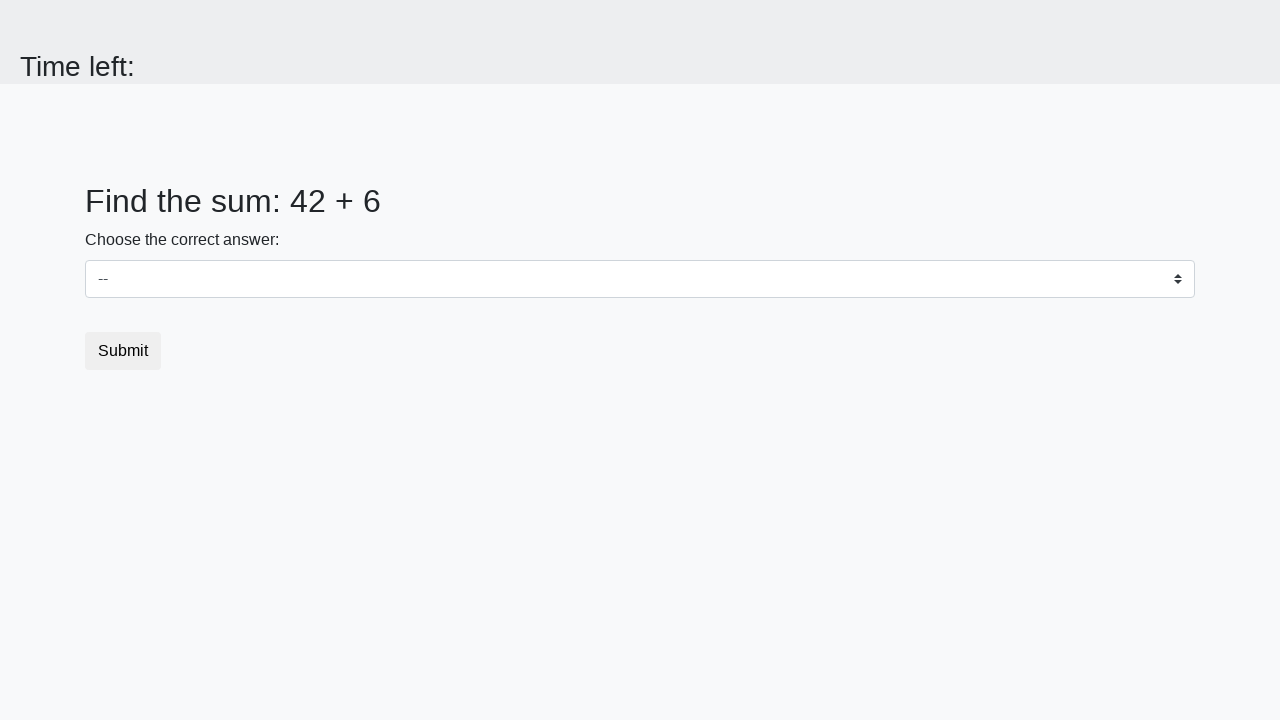

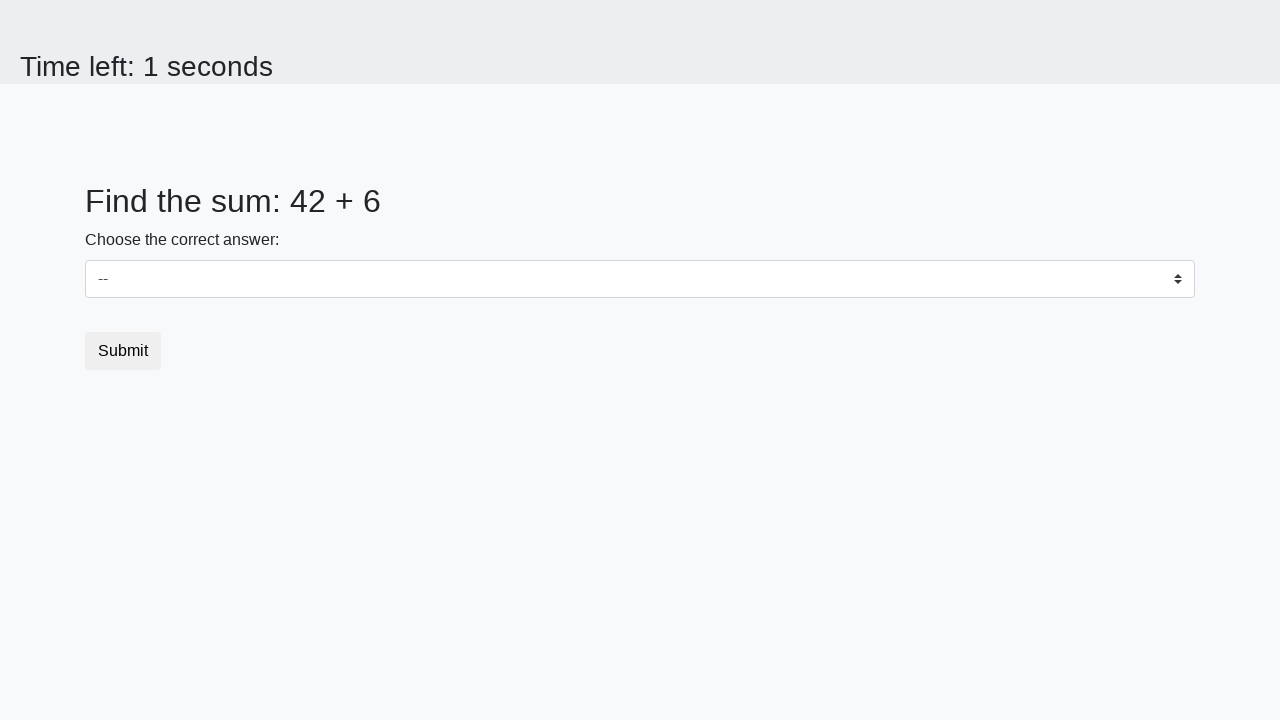